Tests the enabled/disabled functionality of form elements by clicking a radio button (round trip option) and verifying that a previously disabled date field becomes enabled by checking its style attribute changes.

Starting URL: https://rahulshettyacademy.com/dropdownsPractise/

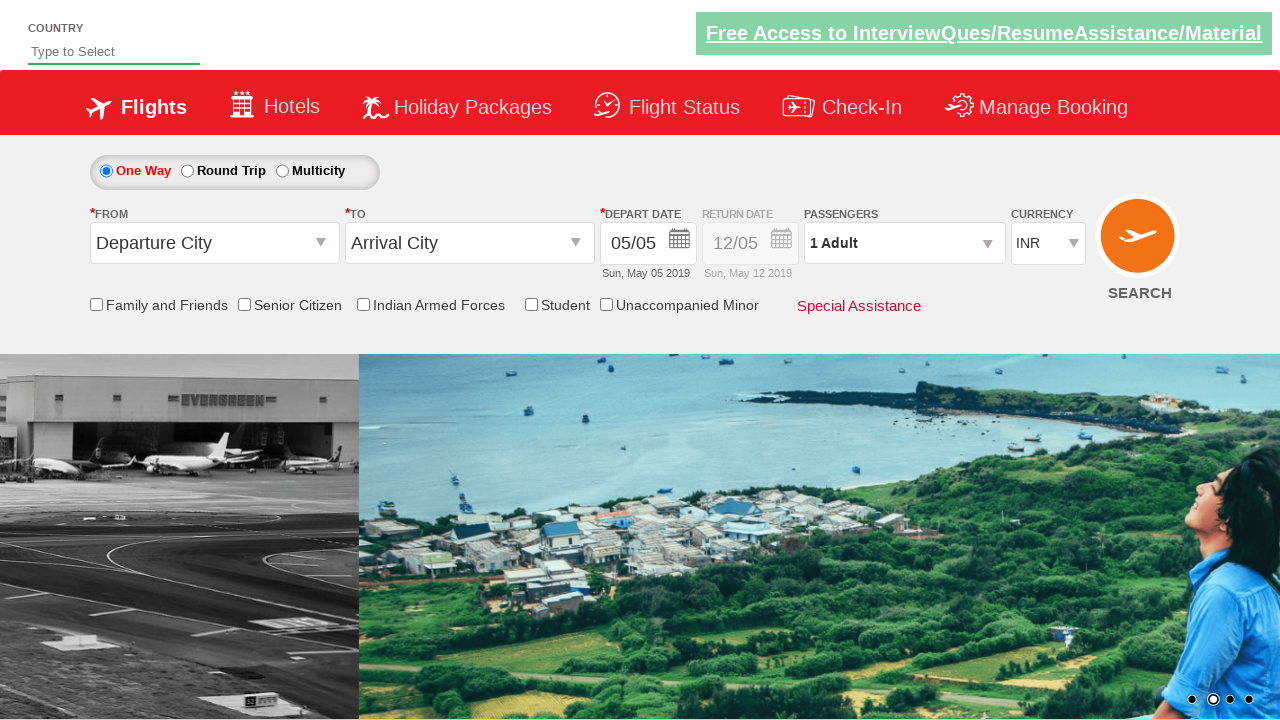

Checked if return date field is initially enabled
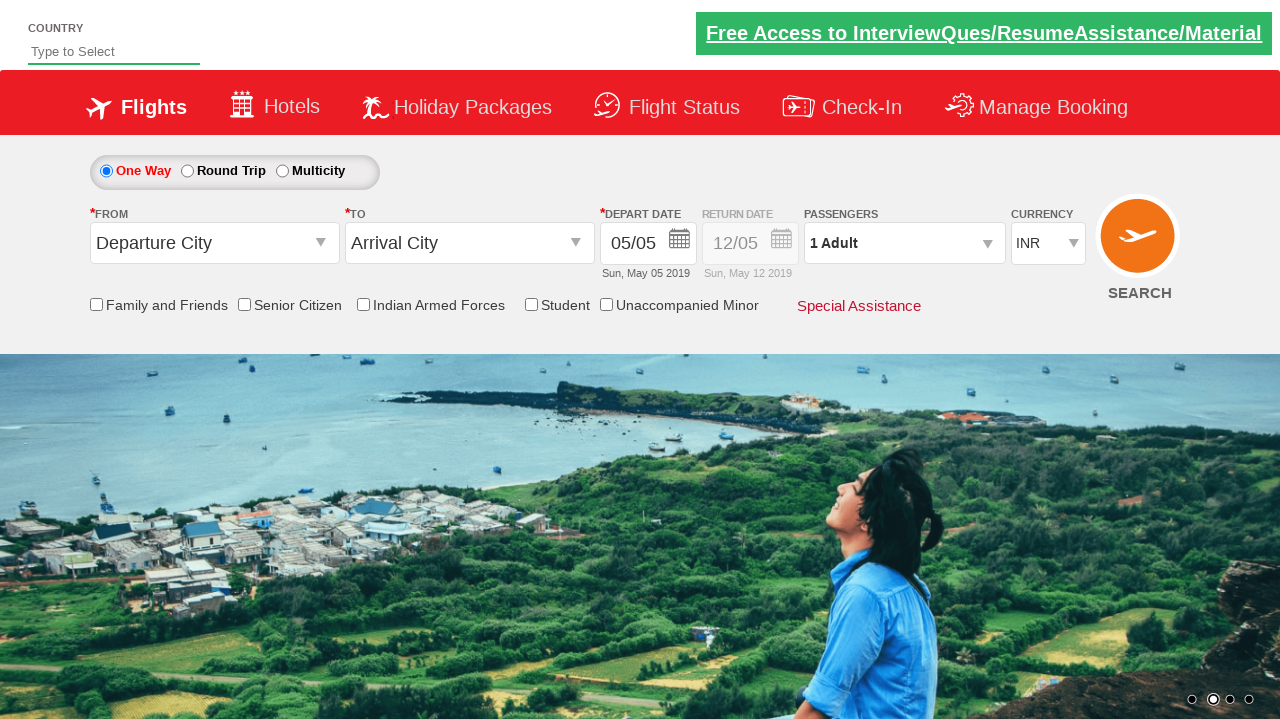

Retrieved initial style attribute of date container div
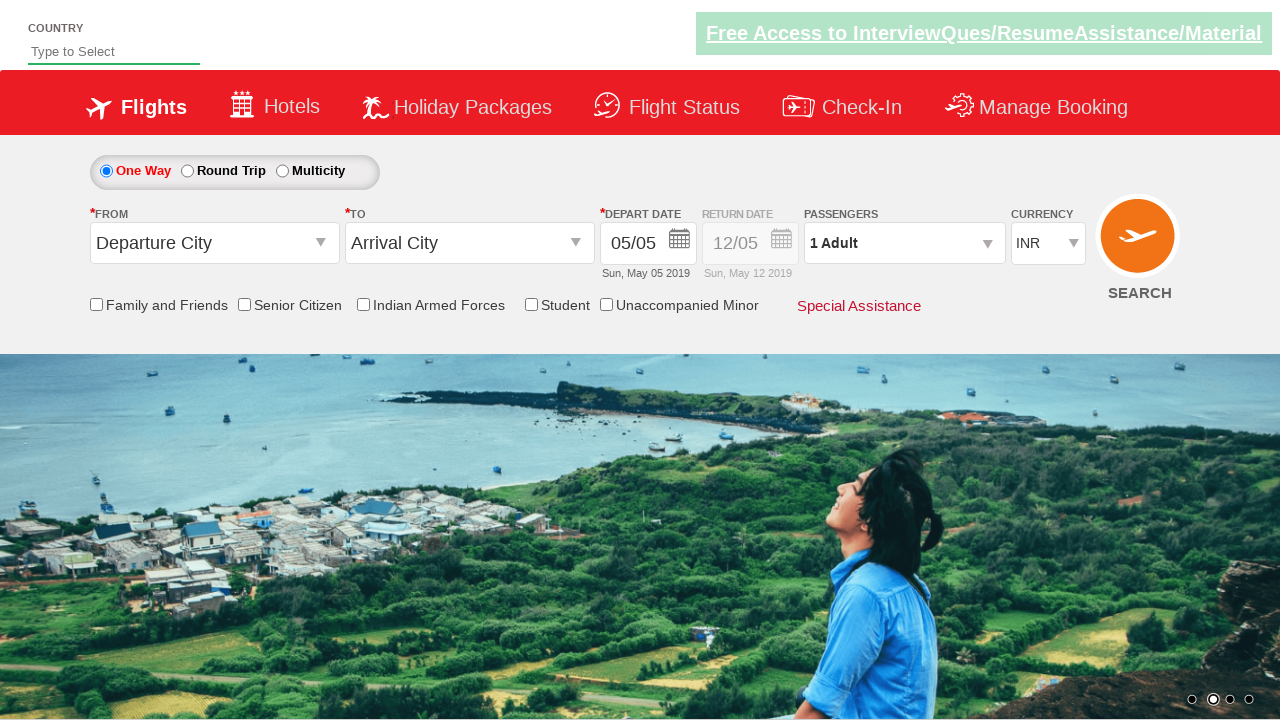

Clicked 'Round Trip' radio button at (187, 171) on #ctl00_mainContent_rbtnl_Trip_1
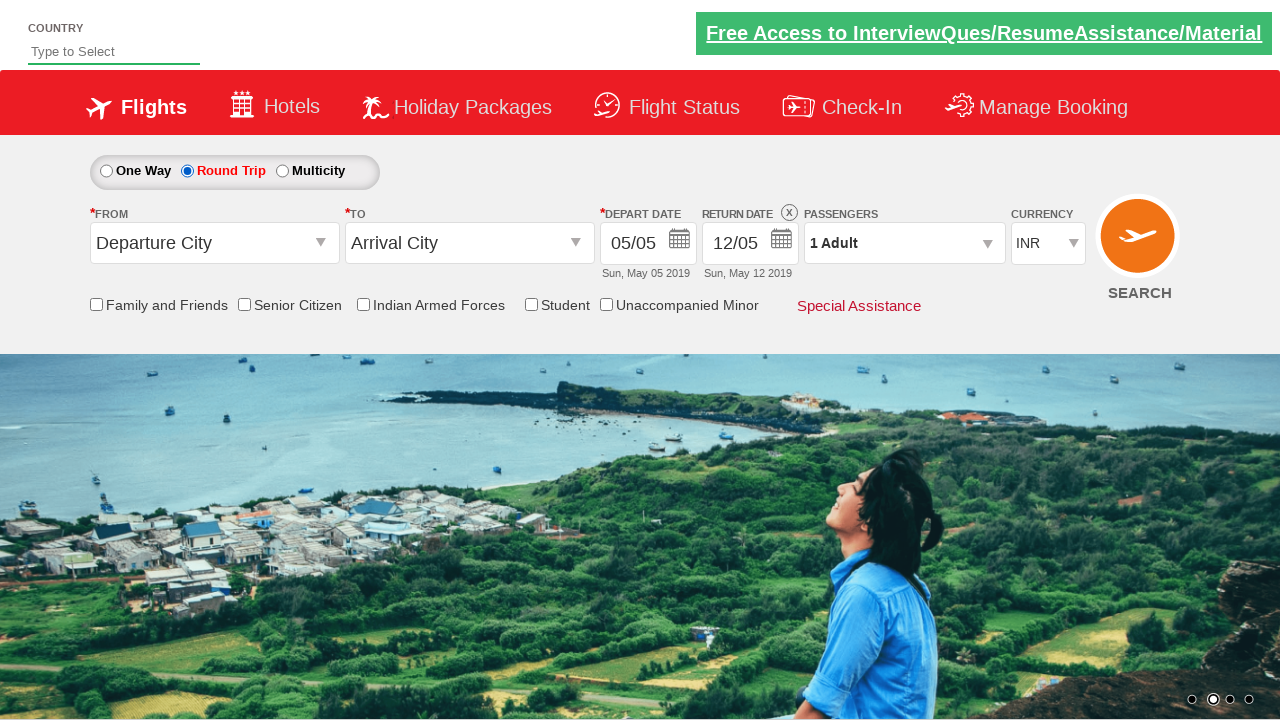

Retrieved updated style attribute of date container div after selecting round trip
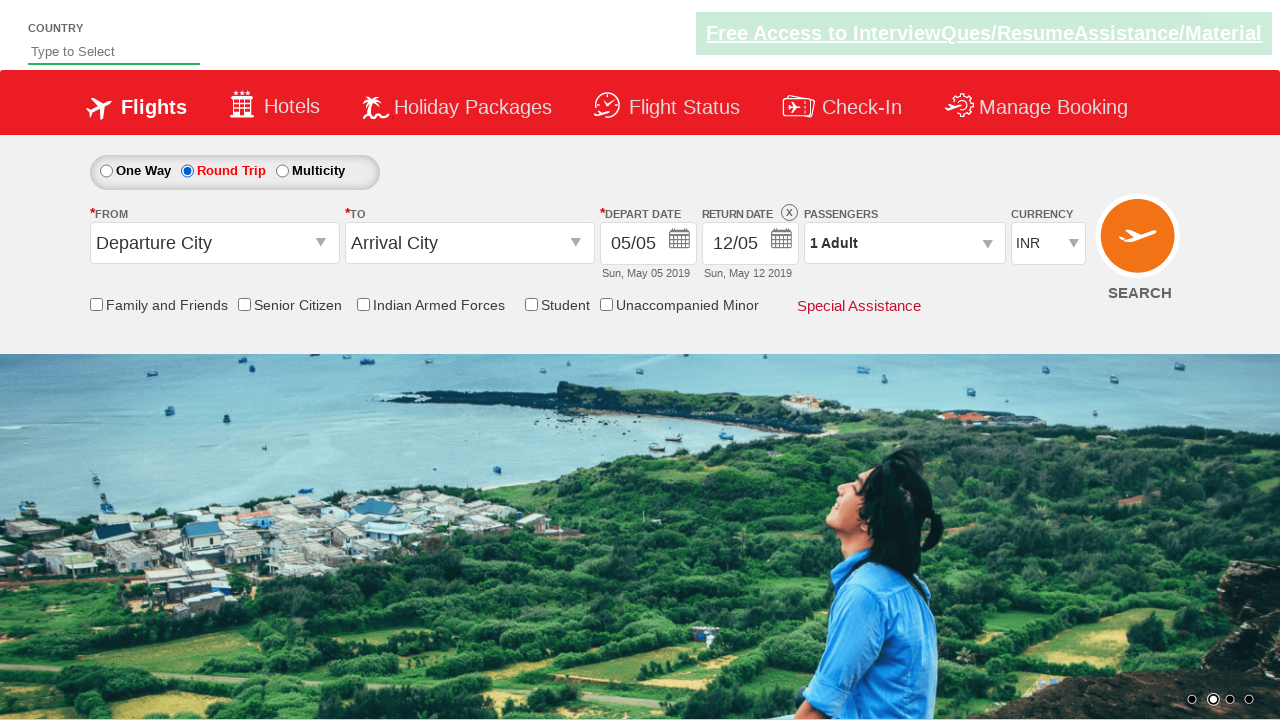

Verified that return date field is now enabled - style contains opacity: 1
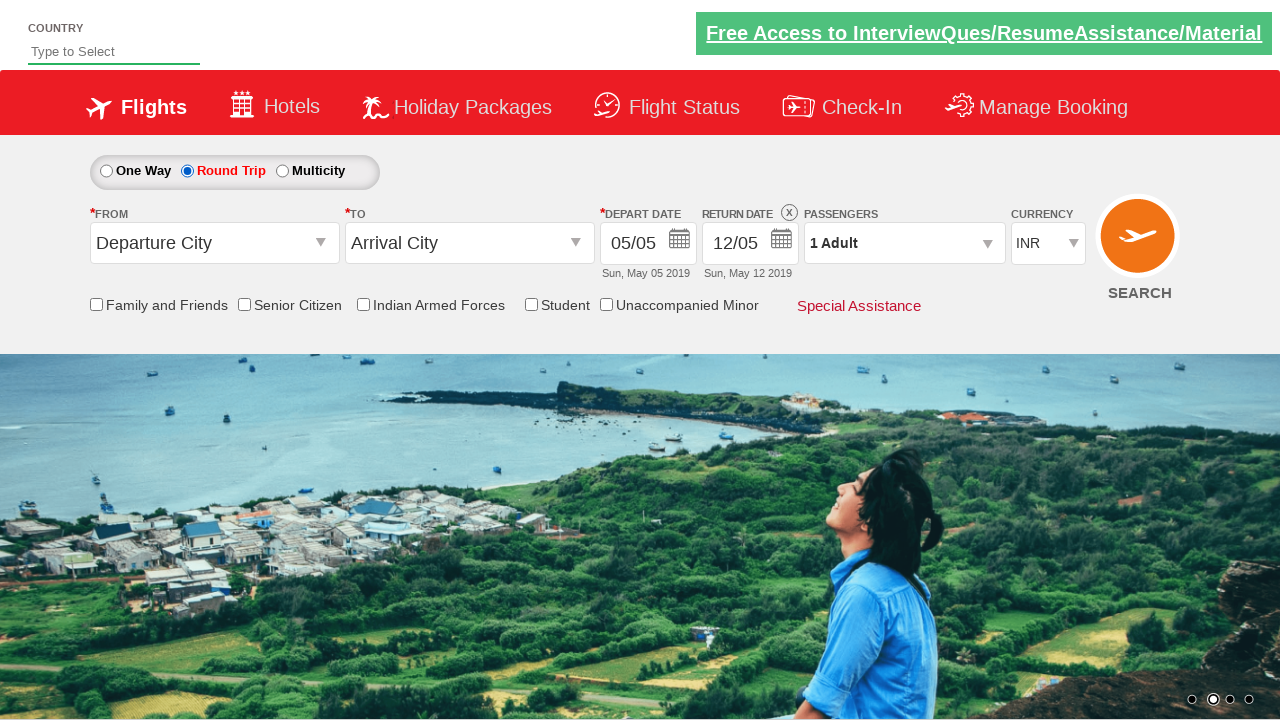

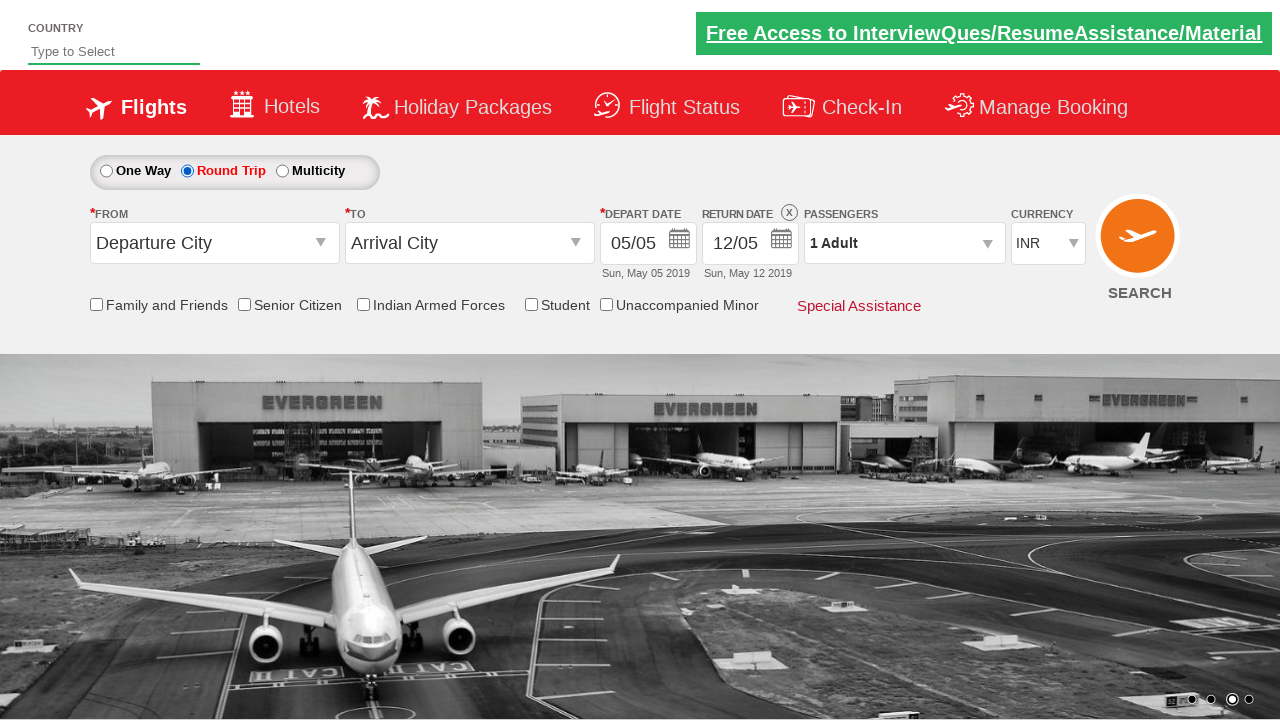